Tests checkbox handling on a practice automation site by selecting the first 3 checkboxes, waiting, then unselecting any checkboxes that are currently selected.

Starting URL: https://testautomationpractice.blogspot.com/

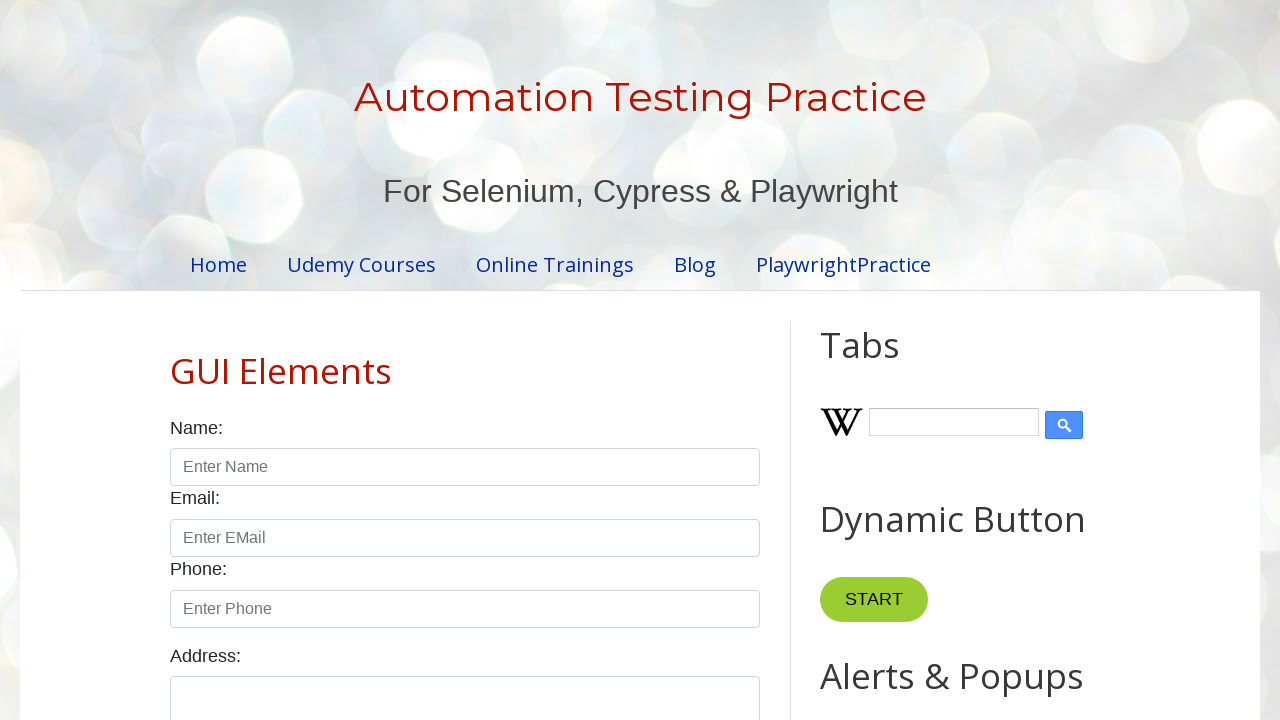

Located all checkboxes with form-check-input class
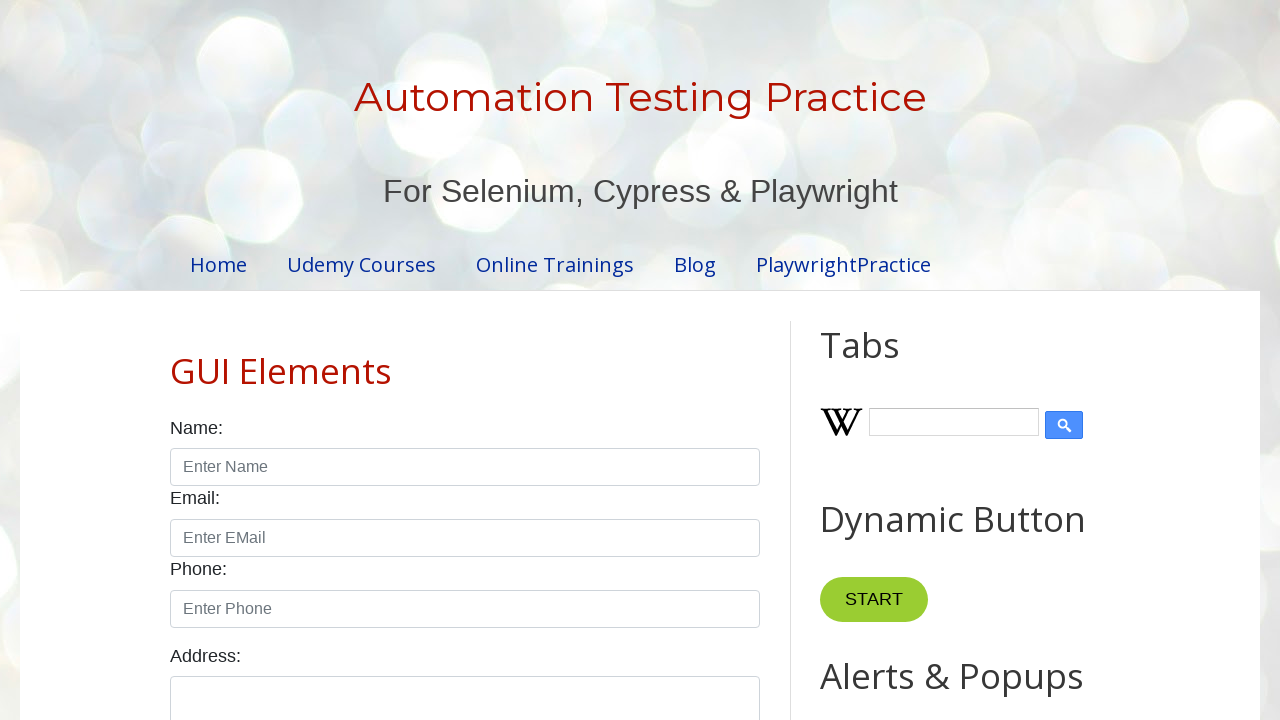

First checkbox became available
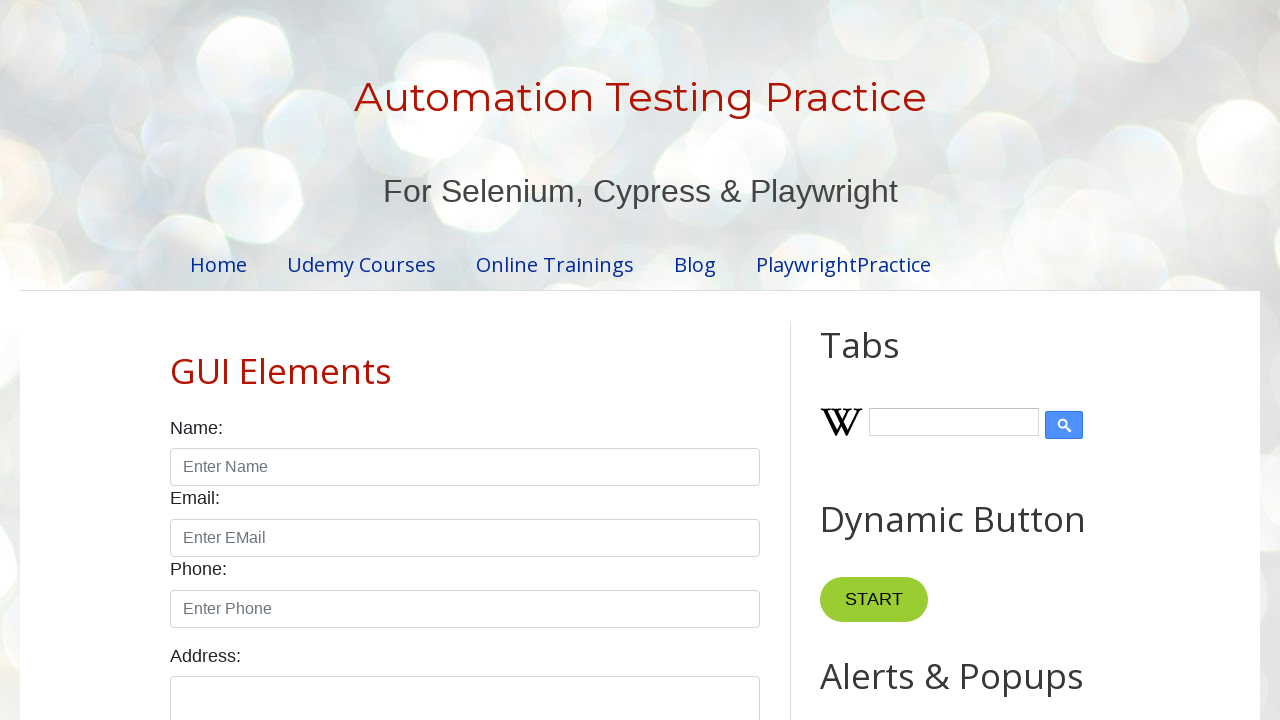

Selected checkbox 1 at (176, 360) on input.form-check-input[type='checkbox'] >> nth=0
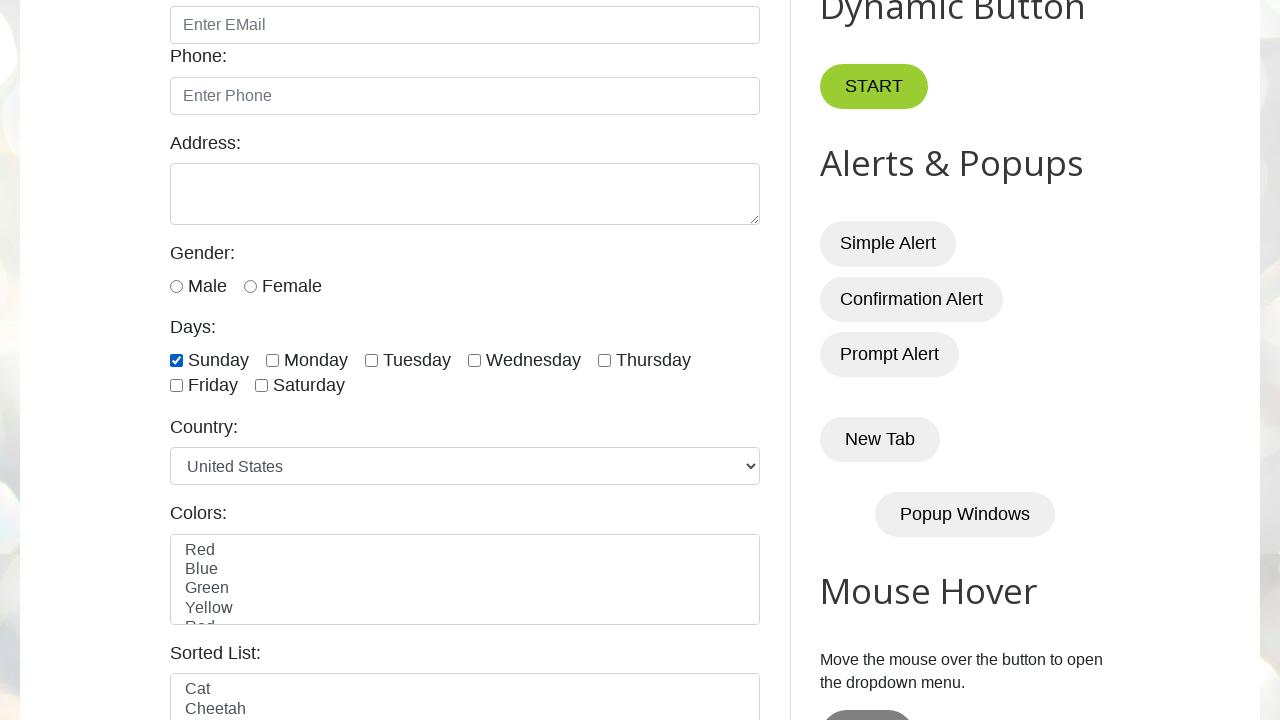

Selected checkbox 2 at (272, 360) on input.form-check-input[type='checkbox'] >> nth=1
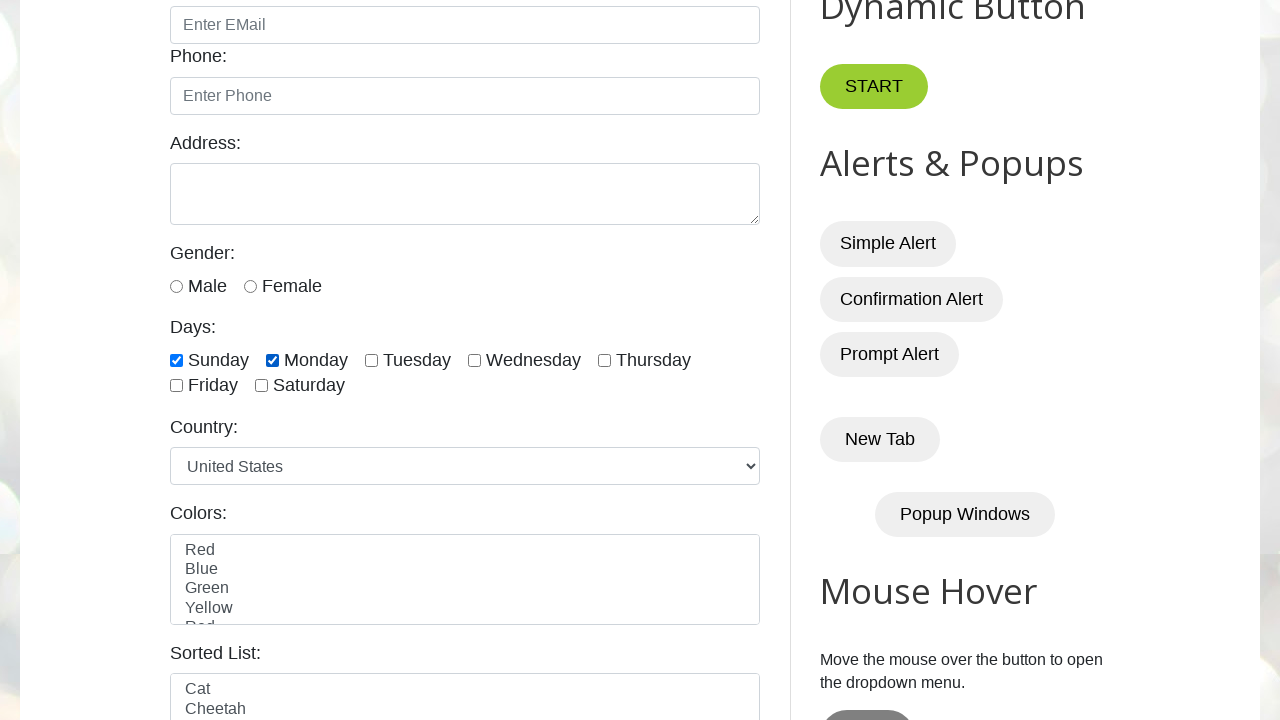

Selected checkbox 3 at (372, 360) on input.form-check-input[type='checkbox'] >> nth=2
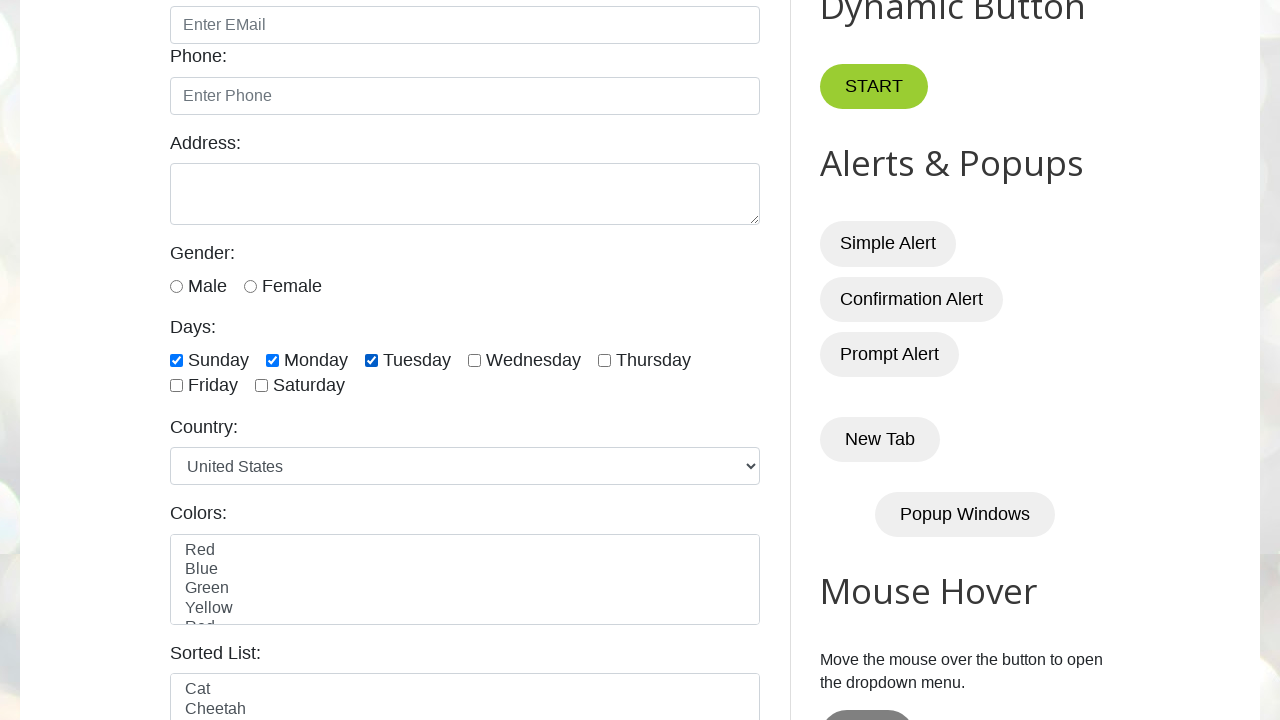

Waited 5 seconds
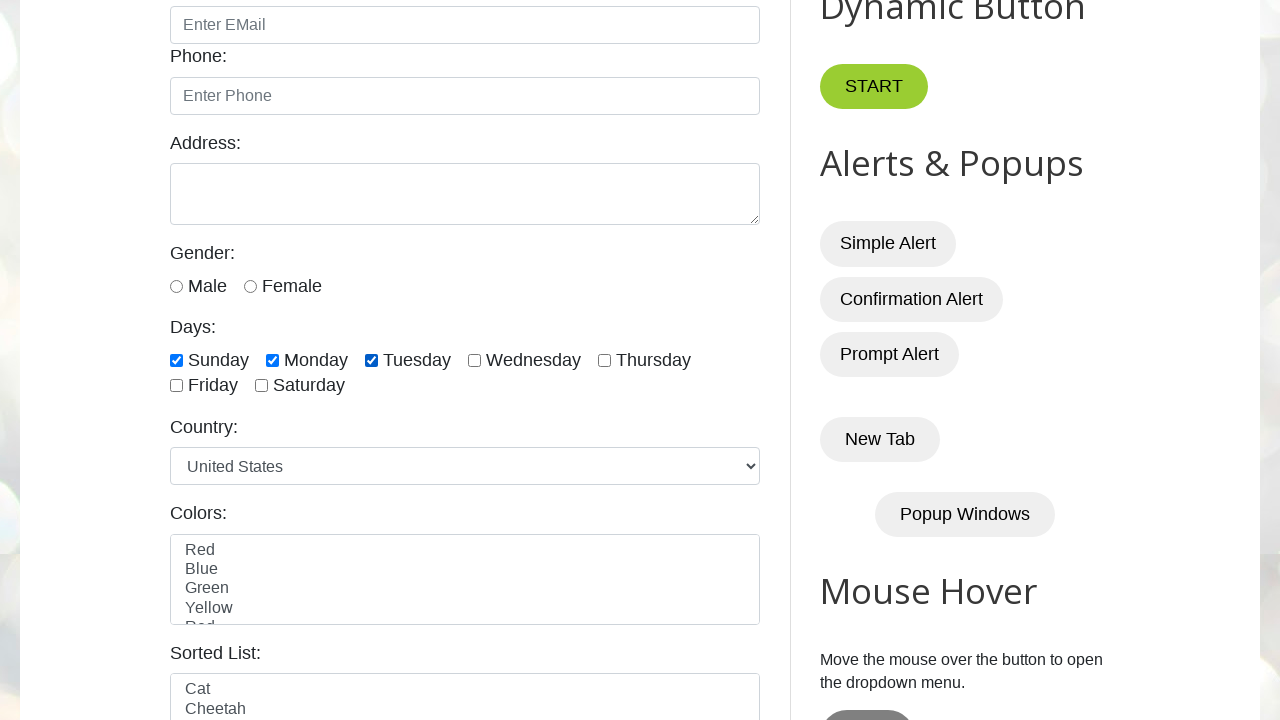

Counted total checkboxes: 7
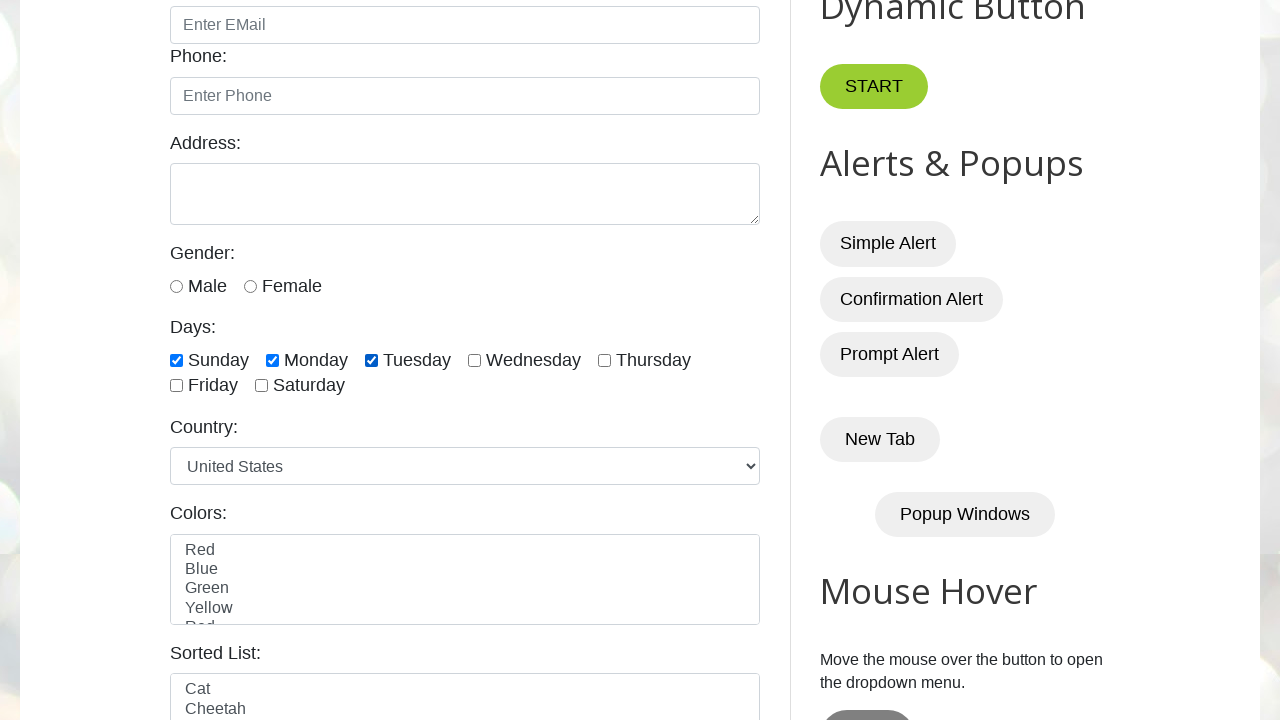

Unselected checkbox 1 that was checked at (176, 360) on input.form-check-input[type='checkbox'] >> nth=0
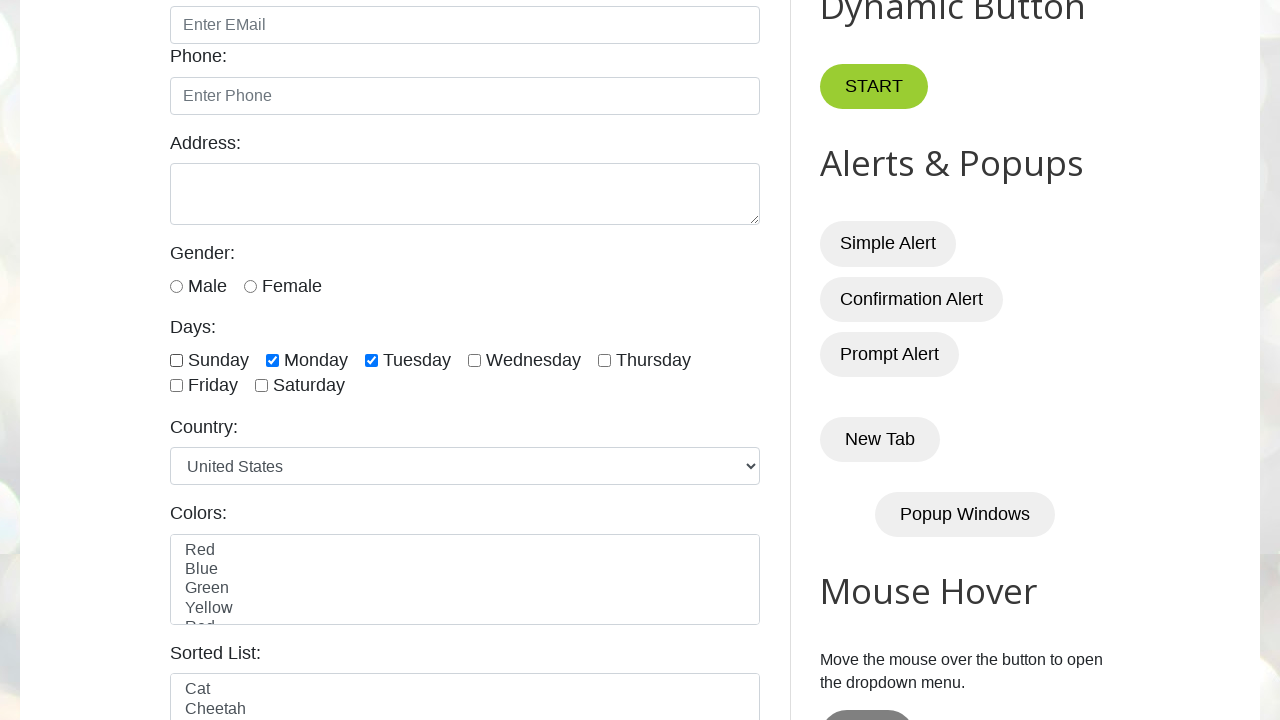

Unselected checkbox 2 that was checked at (272, 360) on input.form-check-input[type='checkbox'] >> nth=1
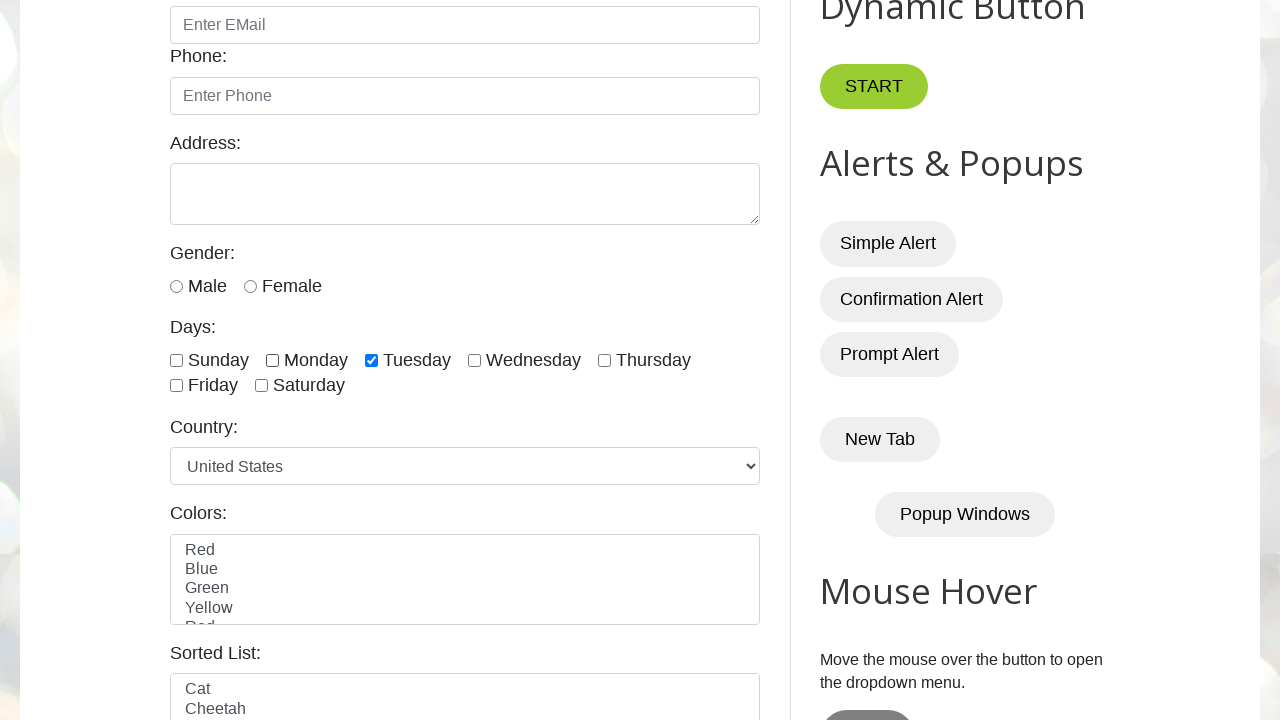

Unselected checkbox 3 that was checked at (372, 360) on input.form-check-input[type='checkbox'] >> nth=2
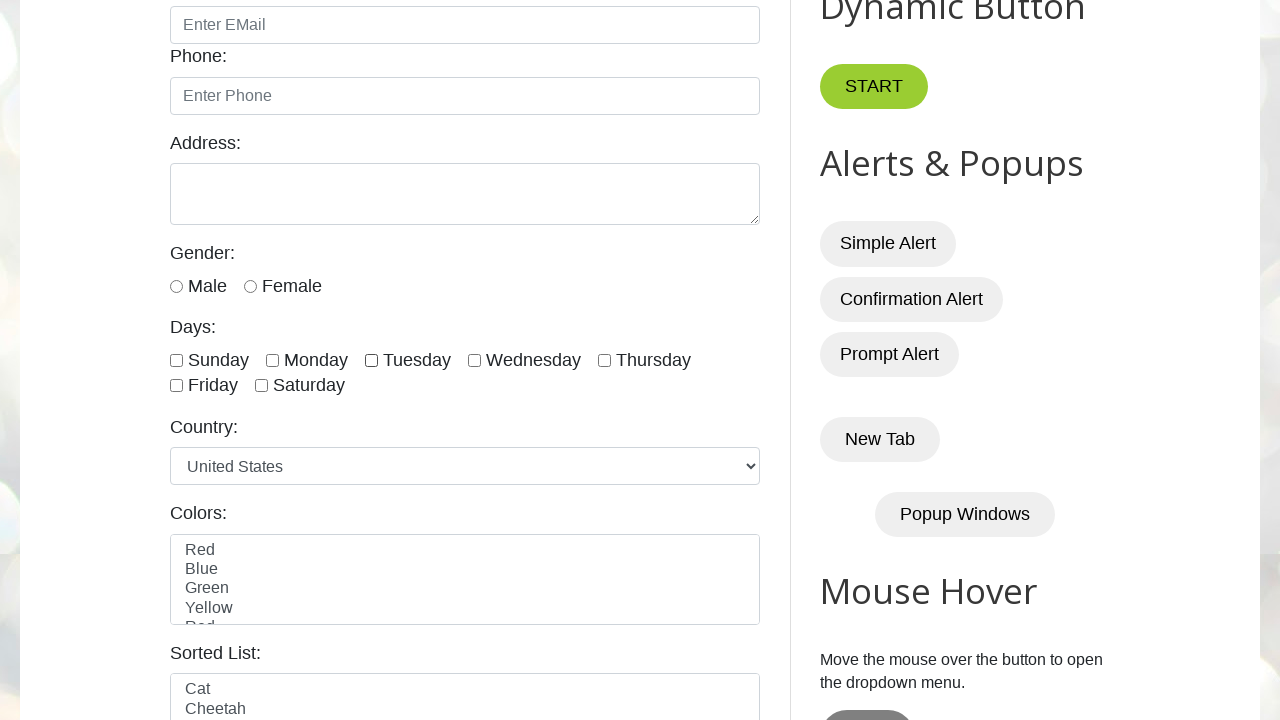

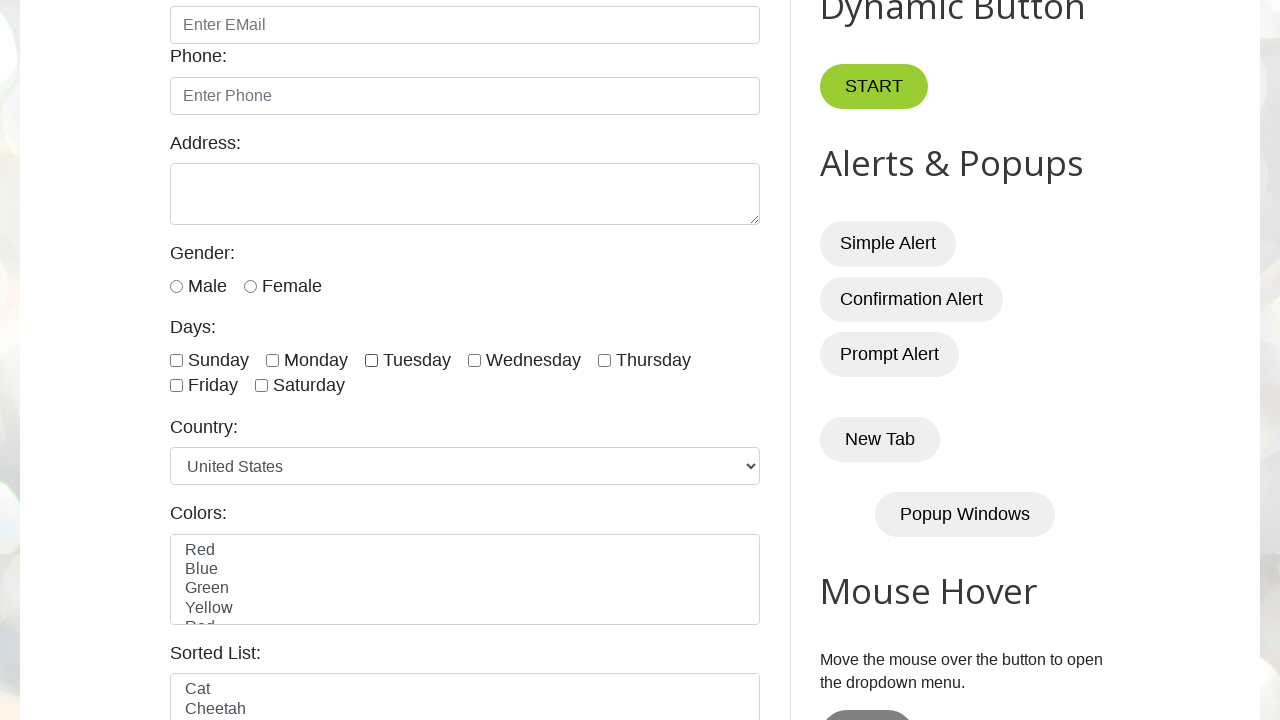